Tests navigation to the contact page on vnk.edu.vn, handling any random popups that may appear

Starting URL: https://vnk.edu.vn/

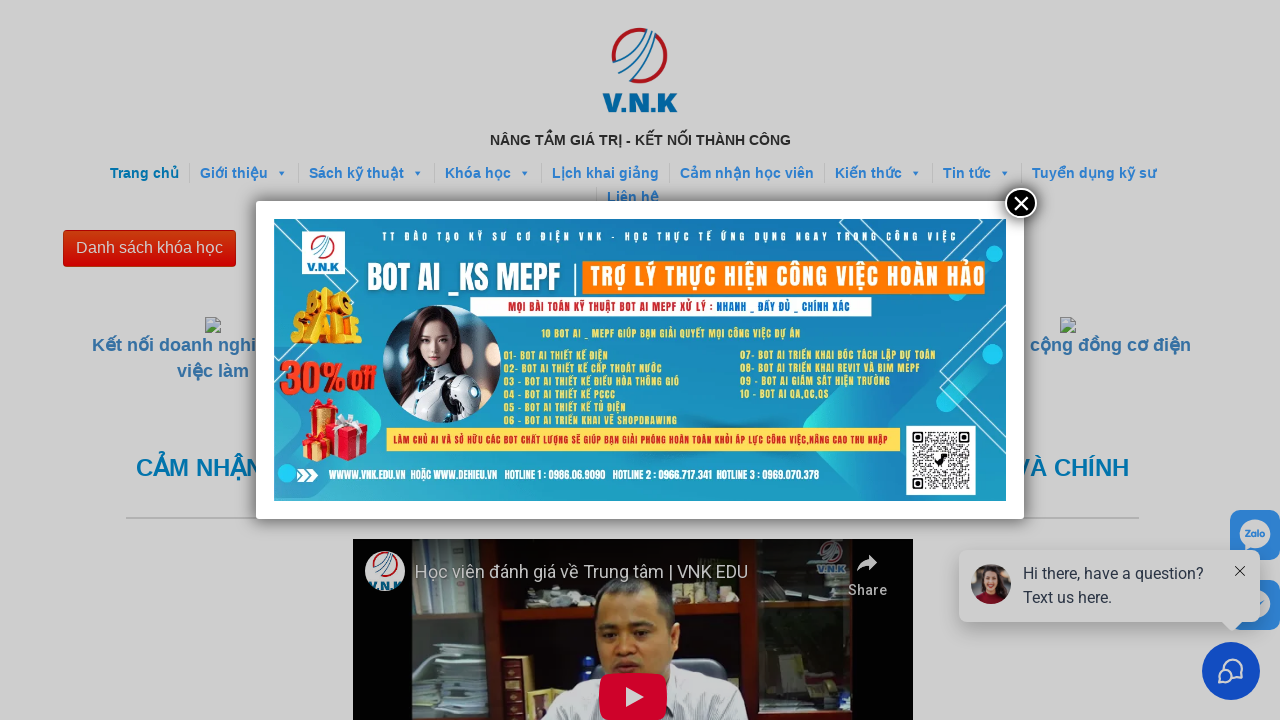

Queried for popup elements in DOM
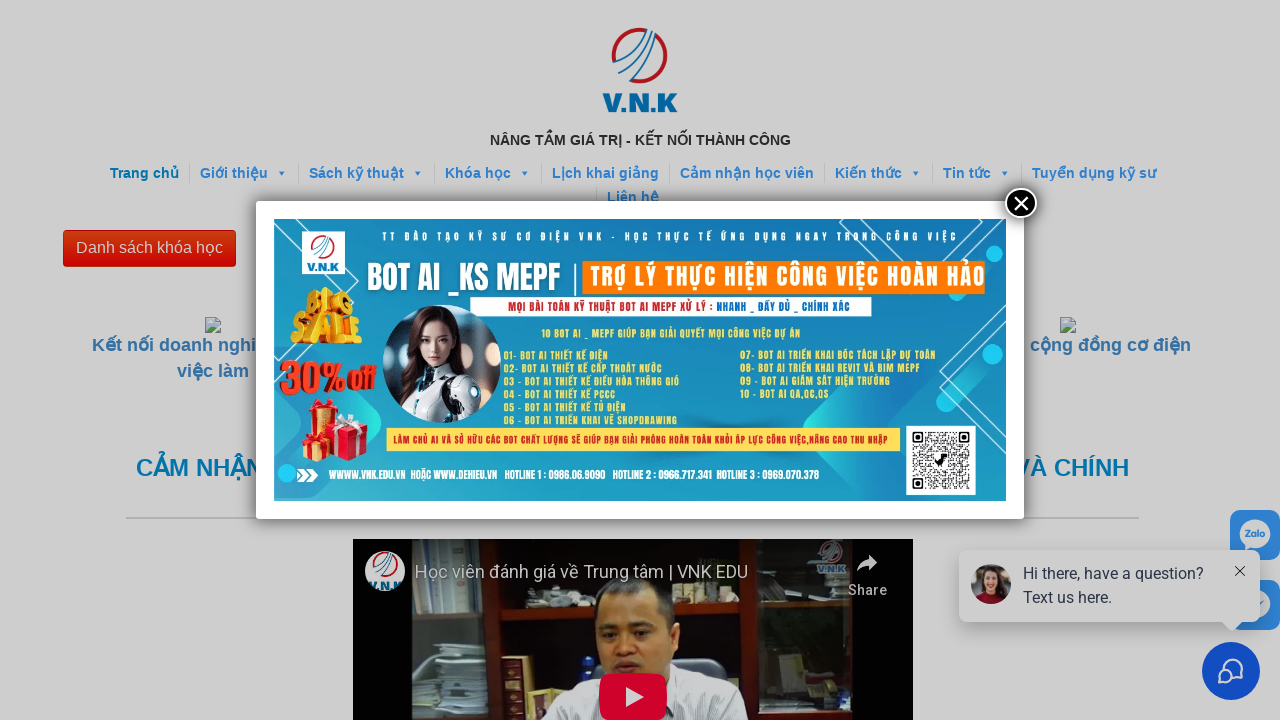

Popup element found and is visible
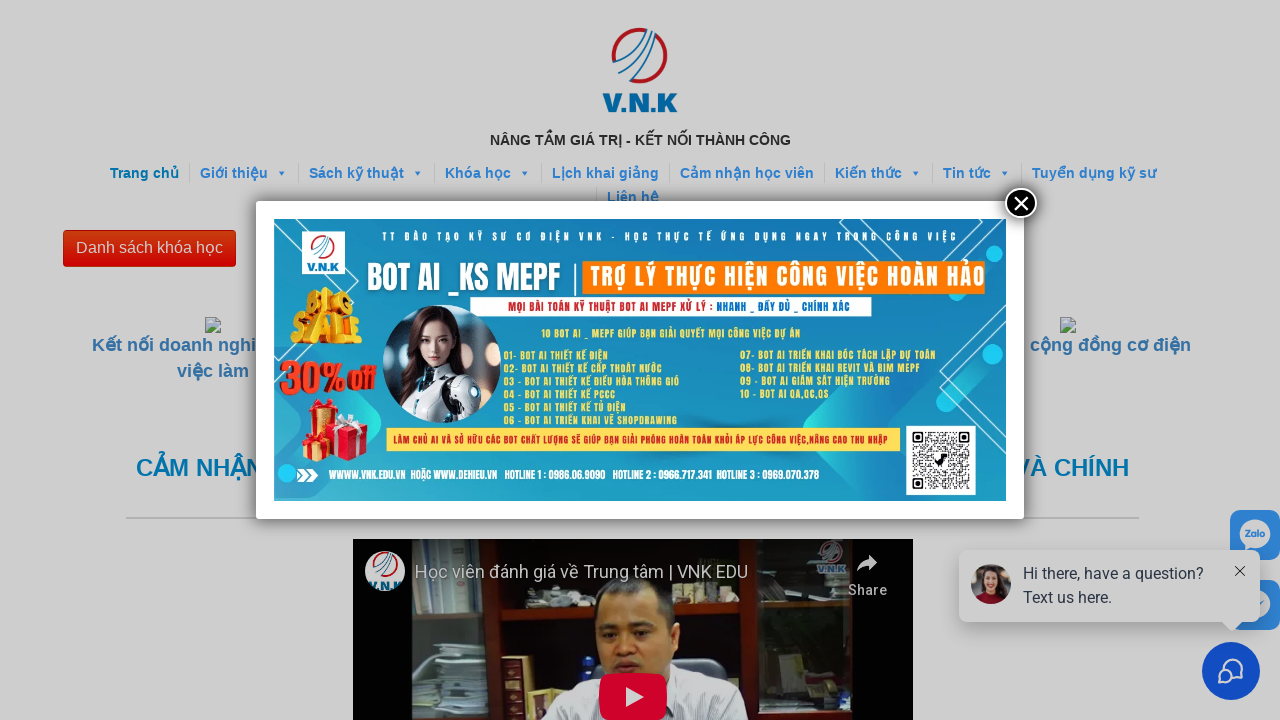

Clicked popup close button at (1021, 203) on button.popmake-close
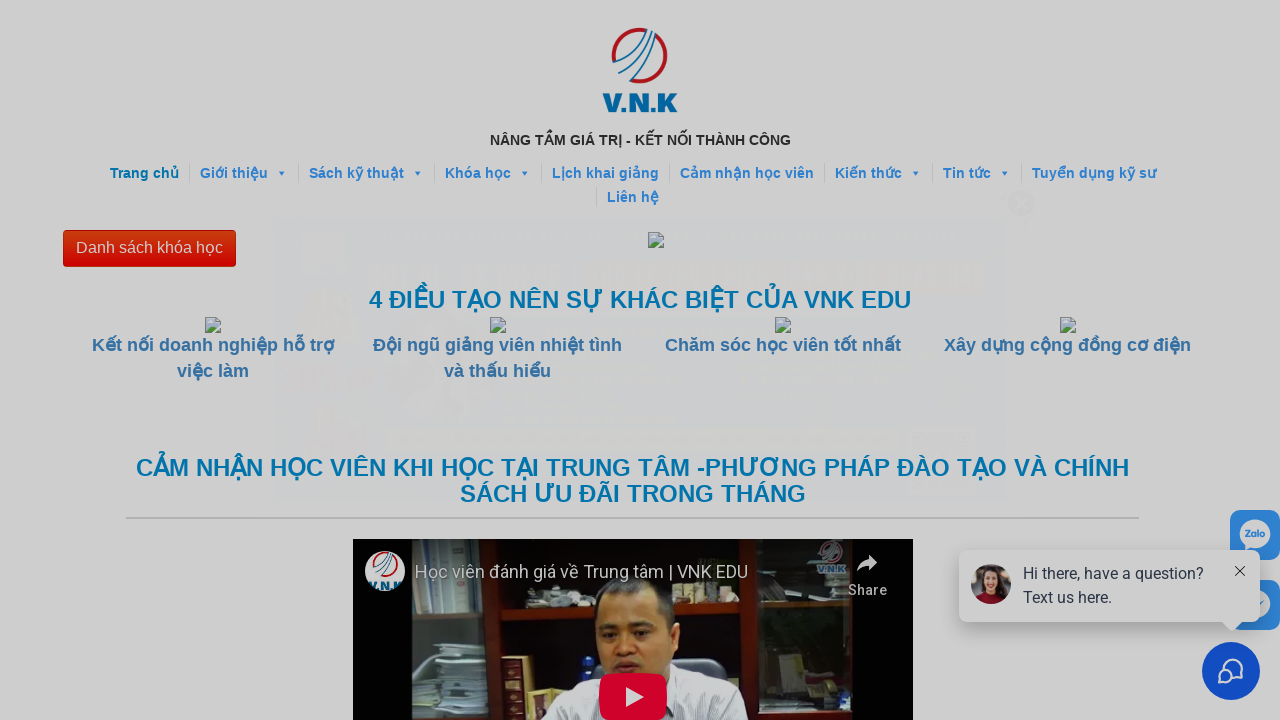

Waited 2000ms for popup to close
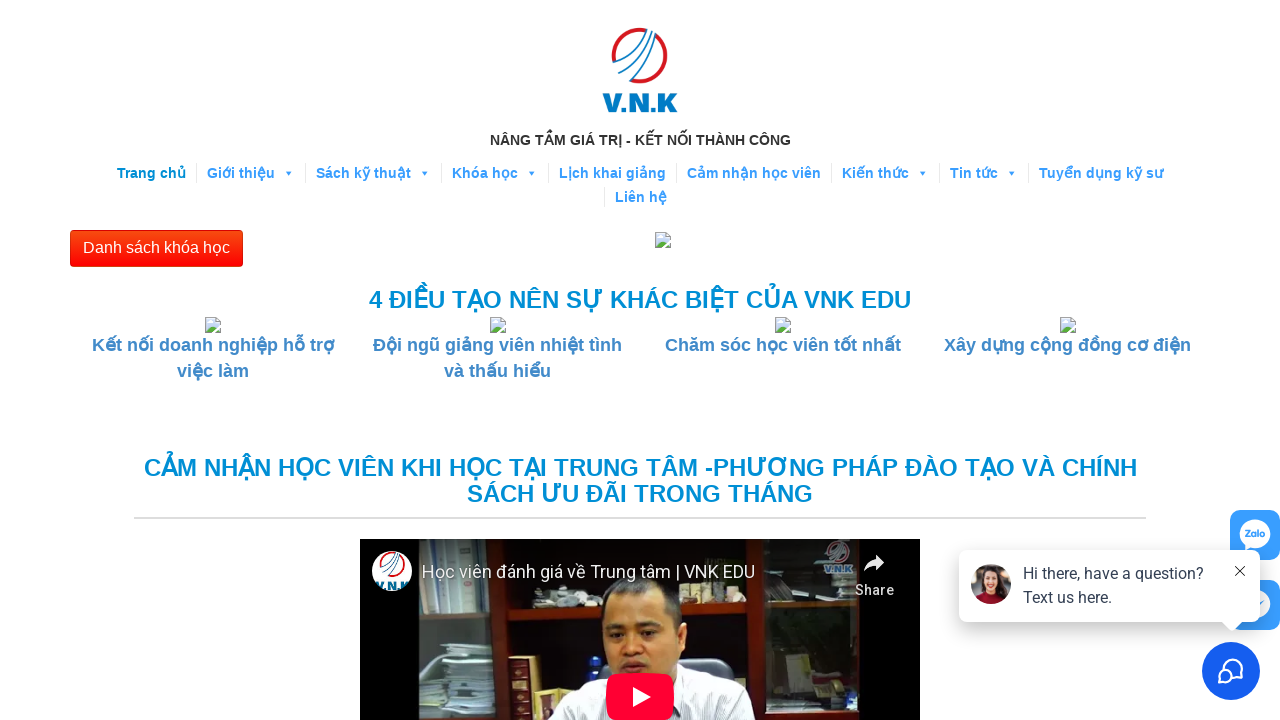

Clicked 'Liên hệ' (Contact) link in navigation menu at (640, 197) on xpath=//ul[@id='mega-menu-primary']//a[text()='Liên hệ']
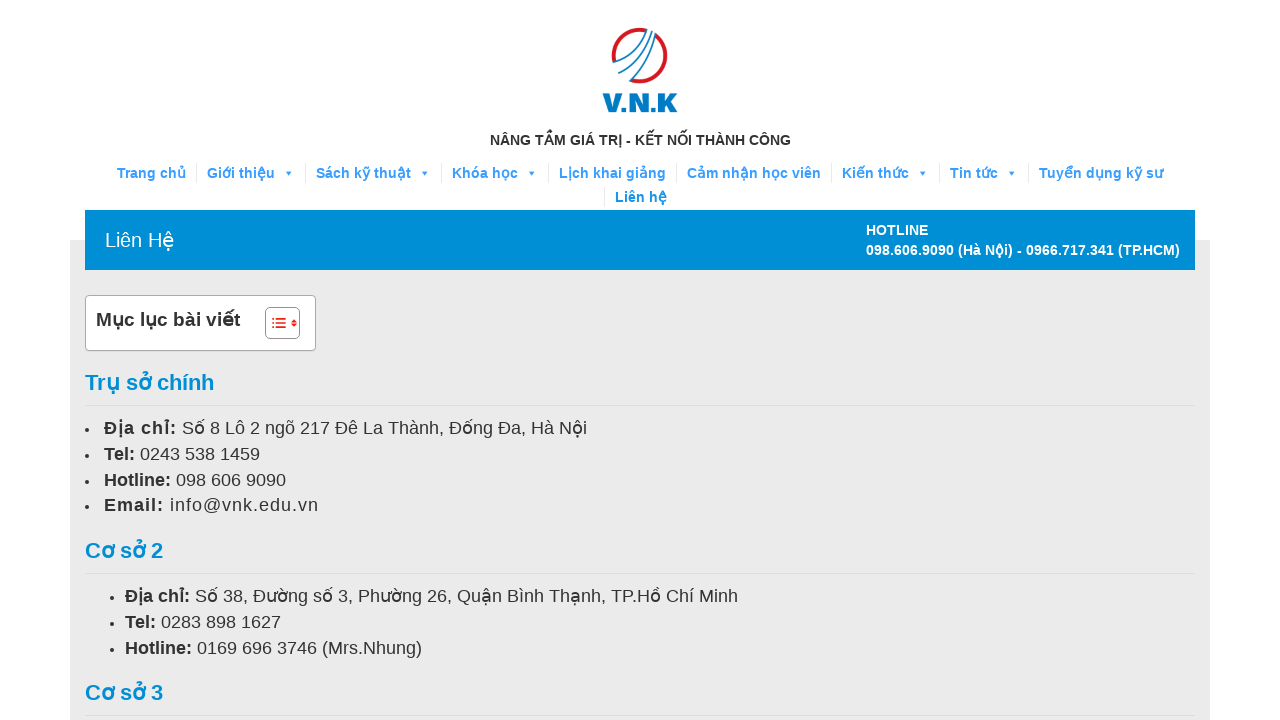

Contact page title element loaded and visible
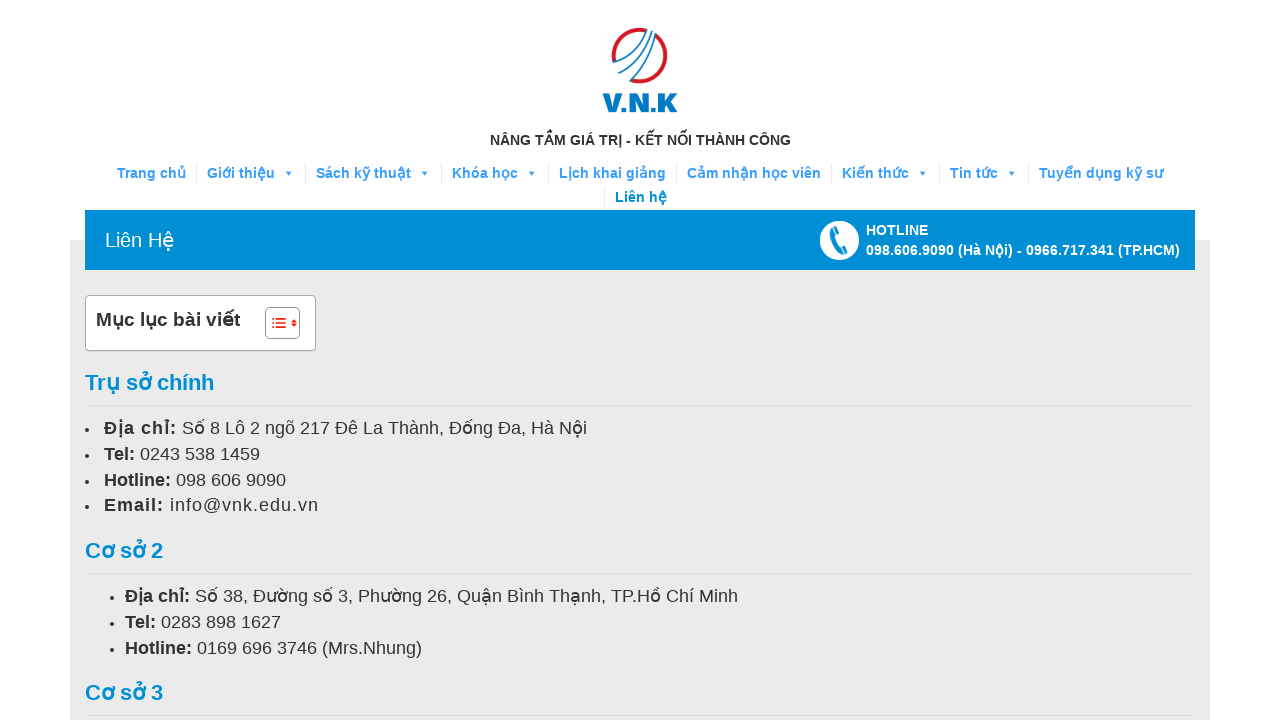

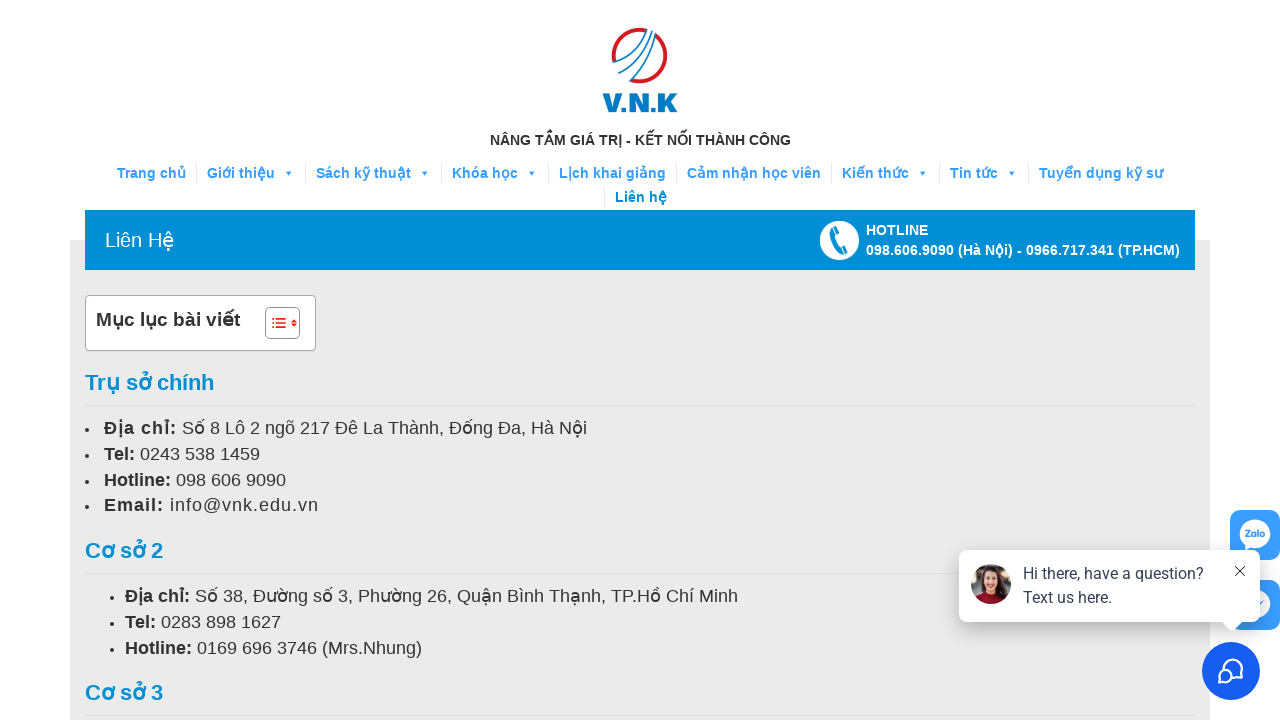